Tests adding multiple tasks to the TodoMVC application and verifies all three appear in the list.

Starting URL: https://todomvc.com/examples/react/dist

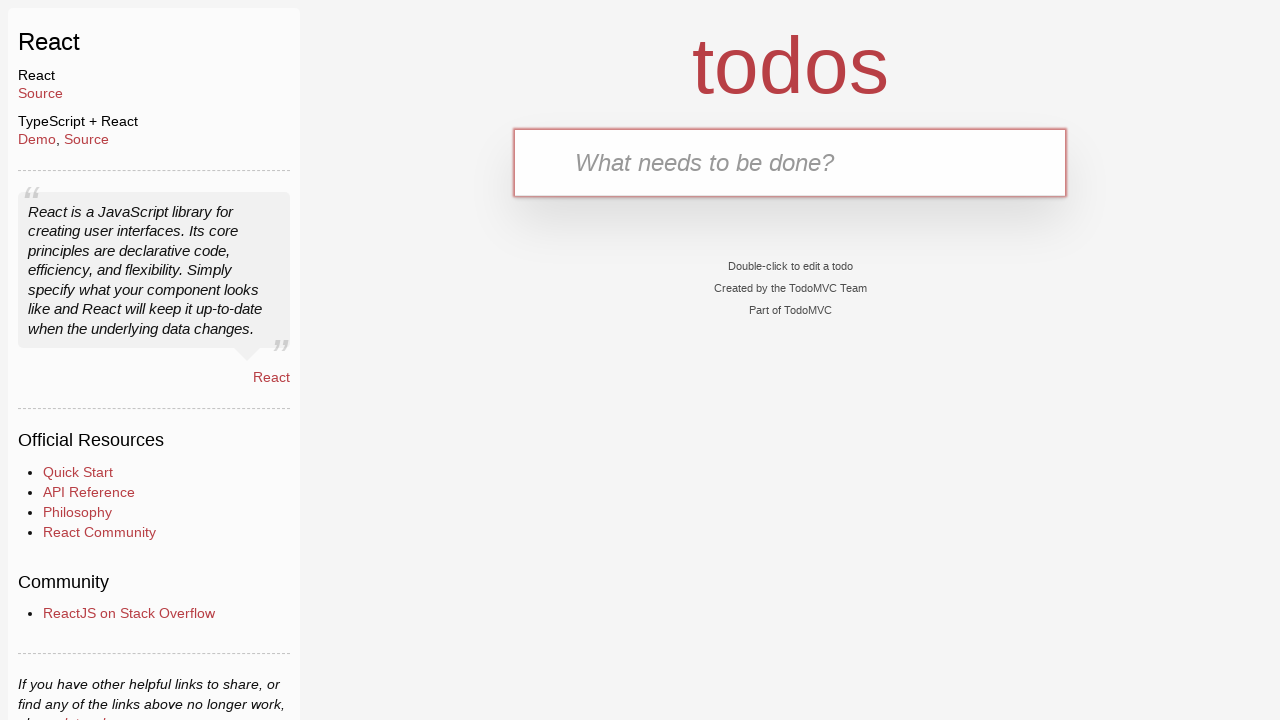

Filled task input field with 'Task 1' on internal:attr=[placeholder="What needs to be done?"i]
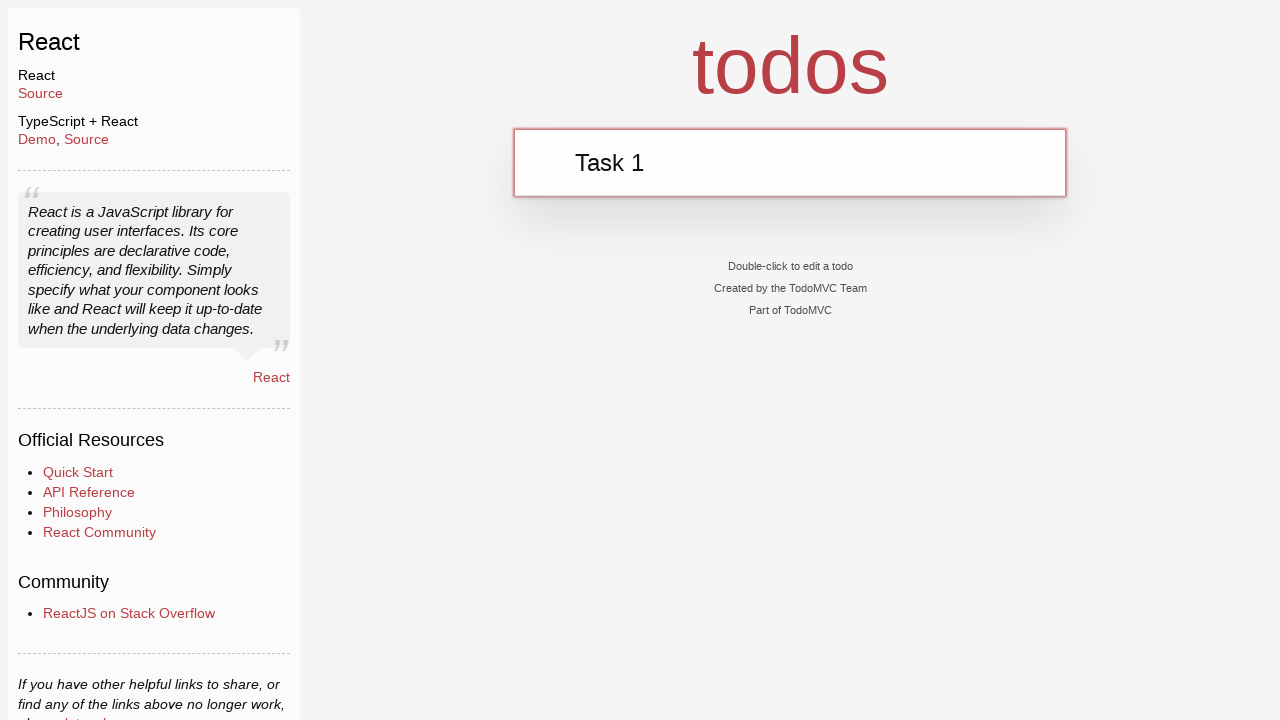

Pressed Enter to add Task 1 on internal:attr=[placeholder="What needs to be done?"i]
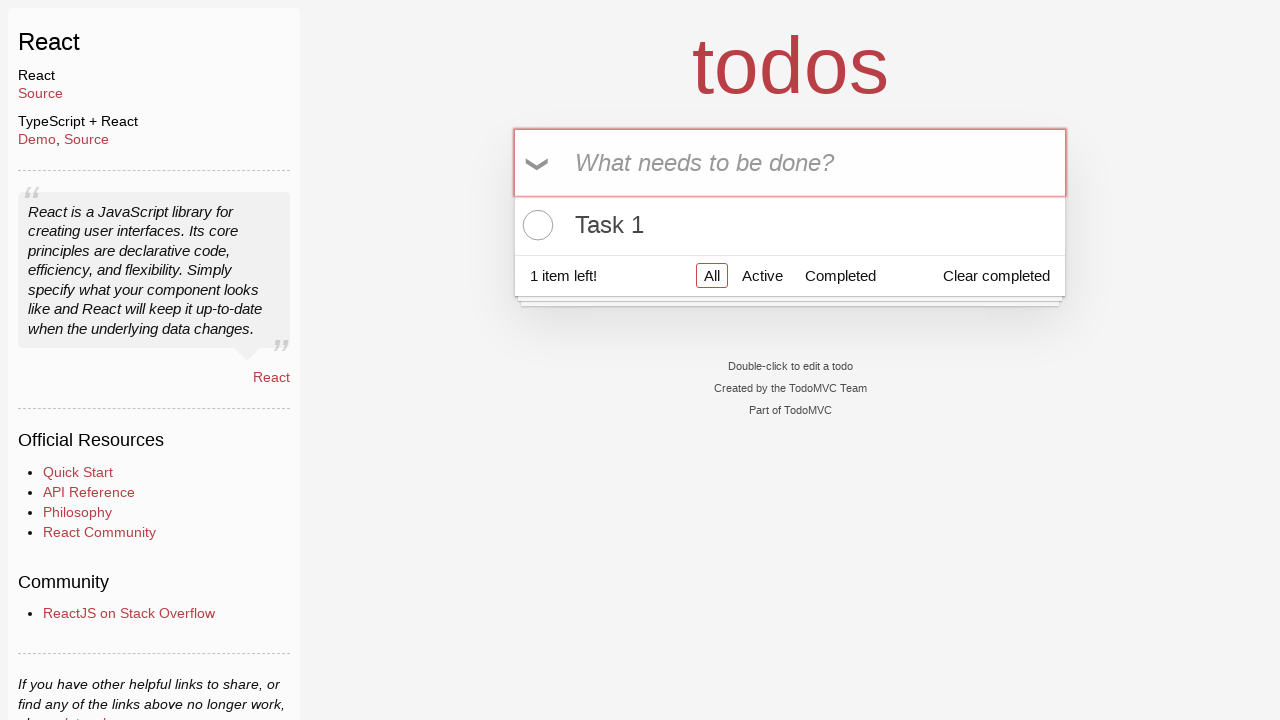

Filled task input field with 'Task 2' on internal:attr=[placeholder="What needs to be done?"i]
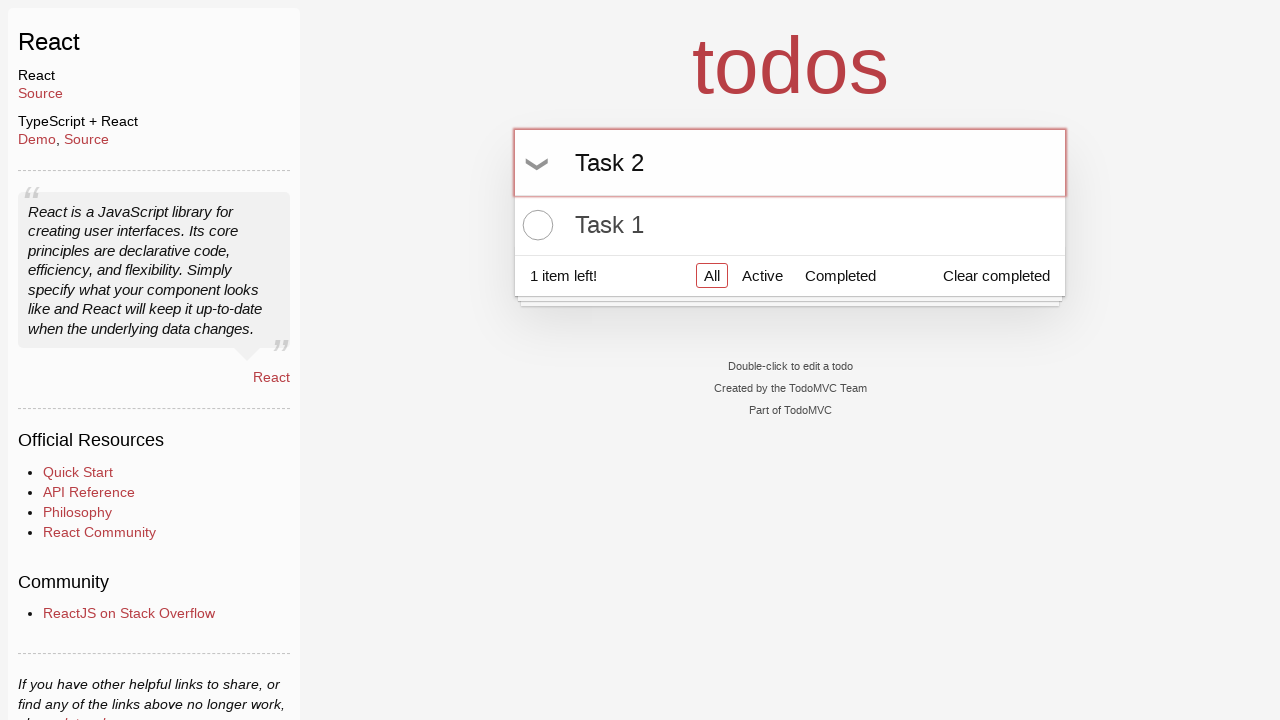

Pressed Enter to add Task 2 on internal:attr=[placeholder="What needs to be done?"i]
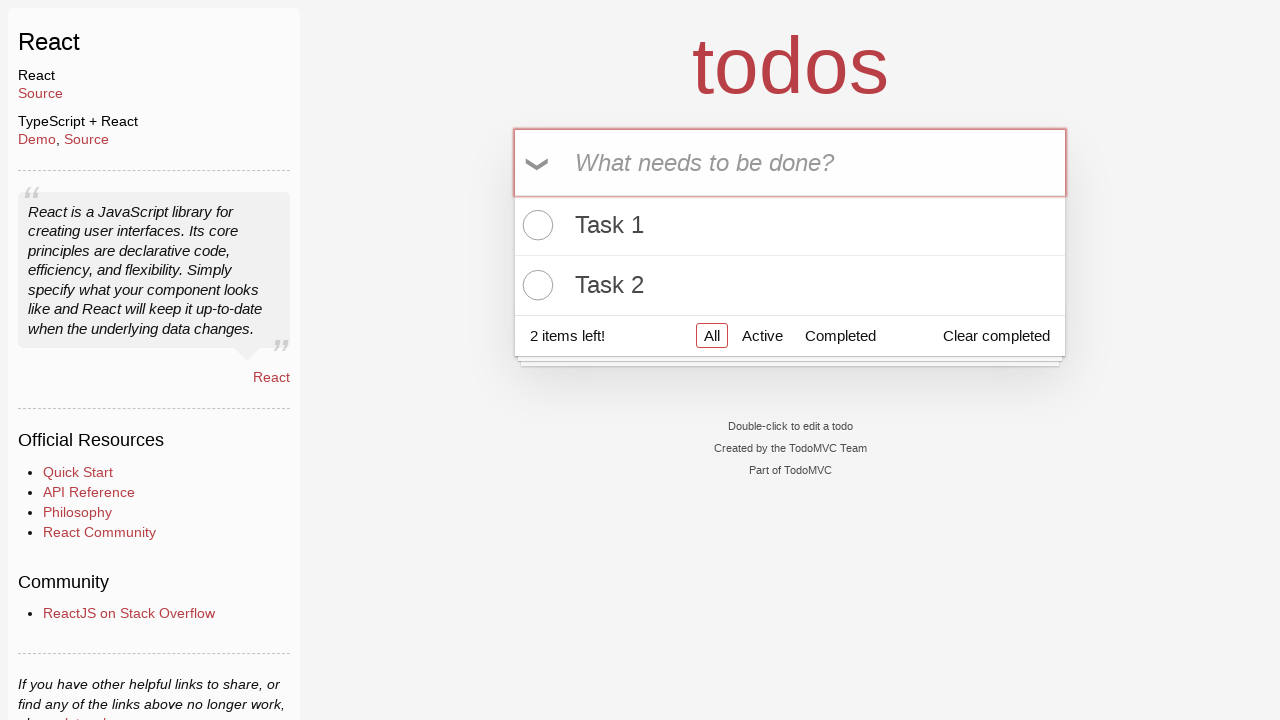

Filled task input field with 'Task 3' on internal:attr=[placeholder="What needs to be done?"i]
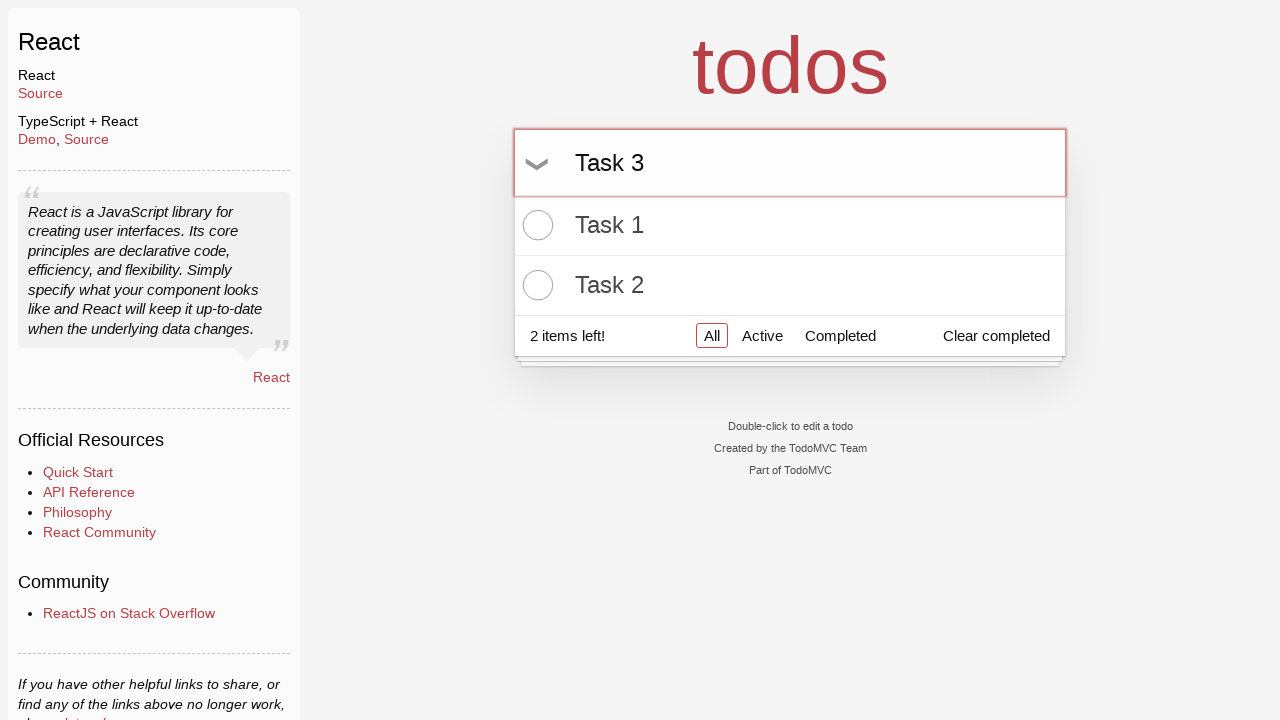

Pressed Enter to add Task 3 on internal:attr=[placeholder="What needs to be done?"i]
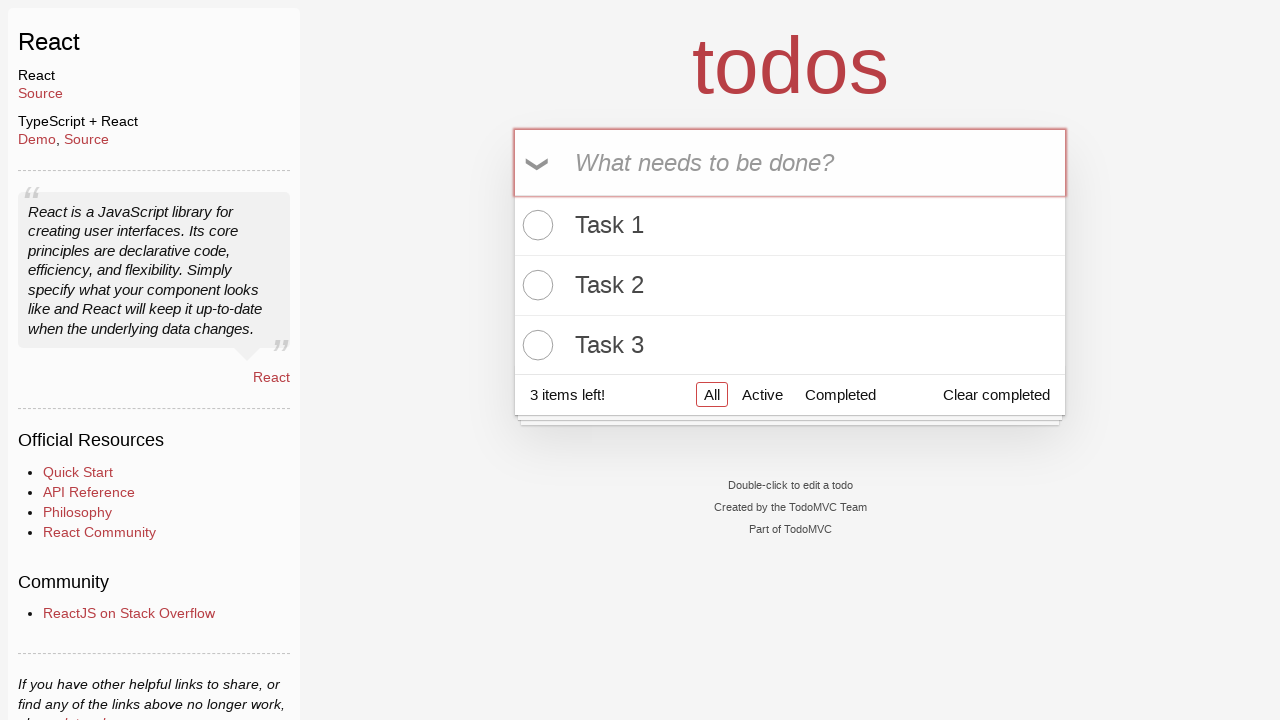

Verified all three tasks appear in the todo list
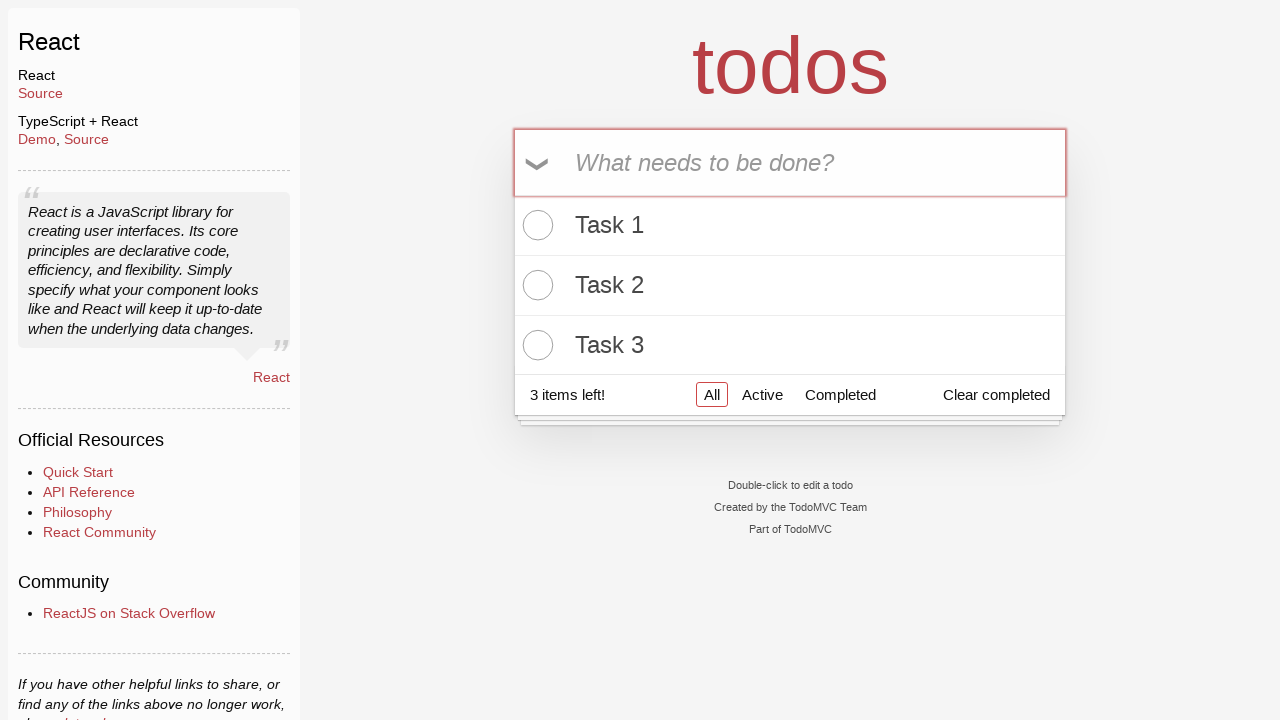

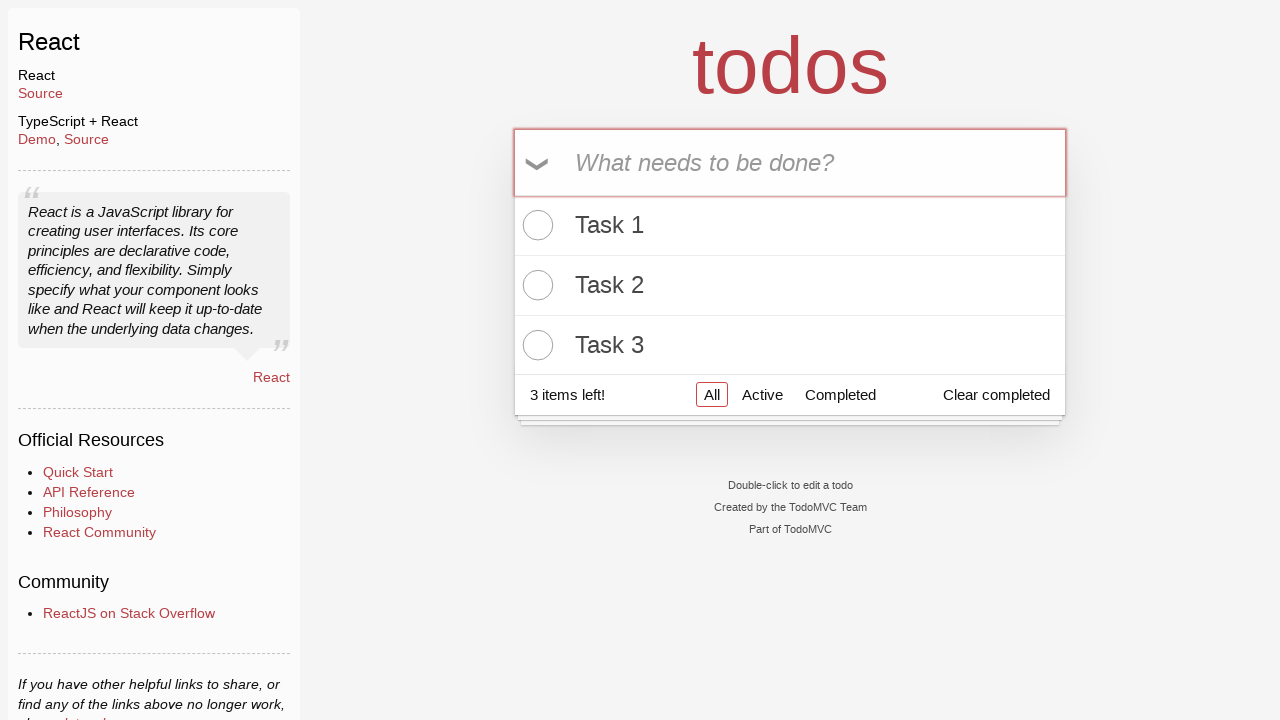